Tests synchronization using explicit waits by entering numbers, clicking to show as paragraph, and waiting for the message element to become visible

Starting URL: https://testpages.herokuapp.com/styled/webdriver-example-page

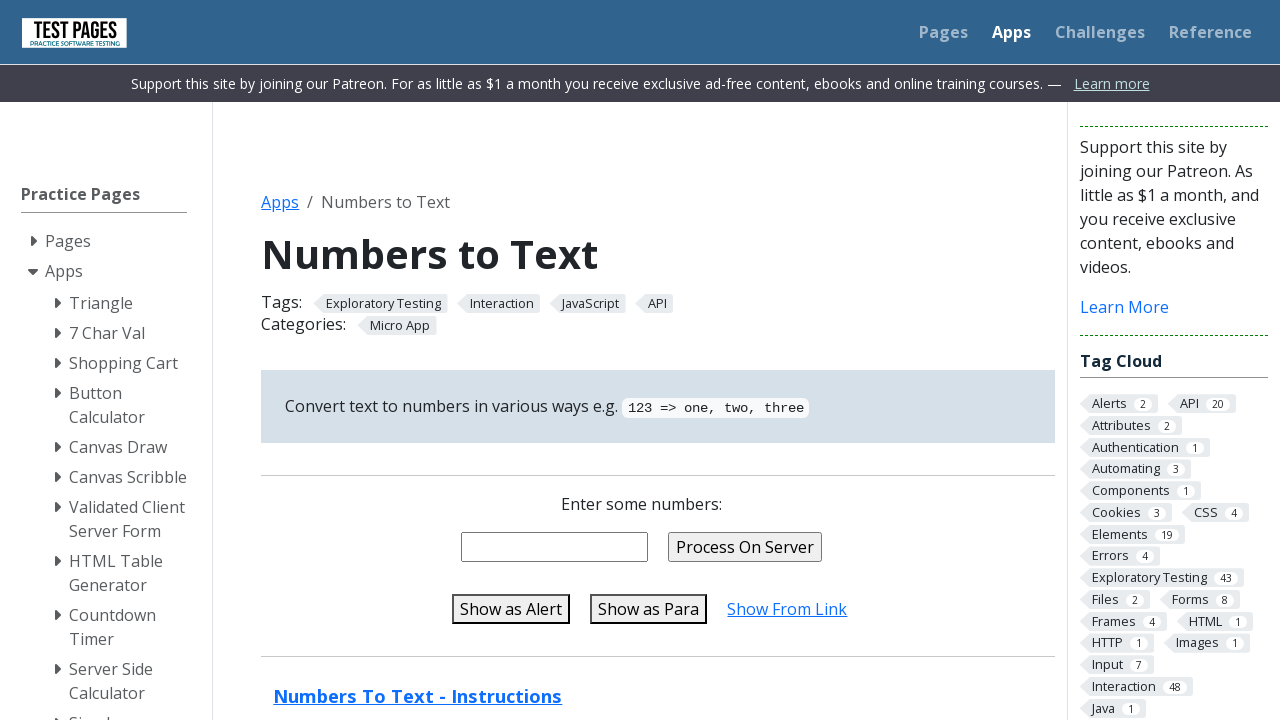

Filled number entry field with '123456' on #numentry
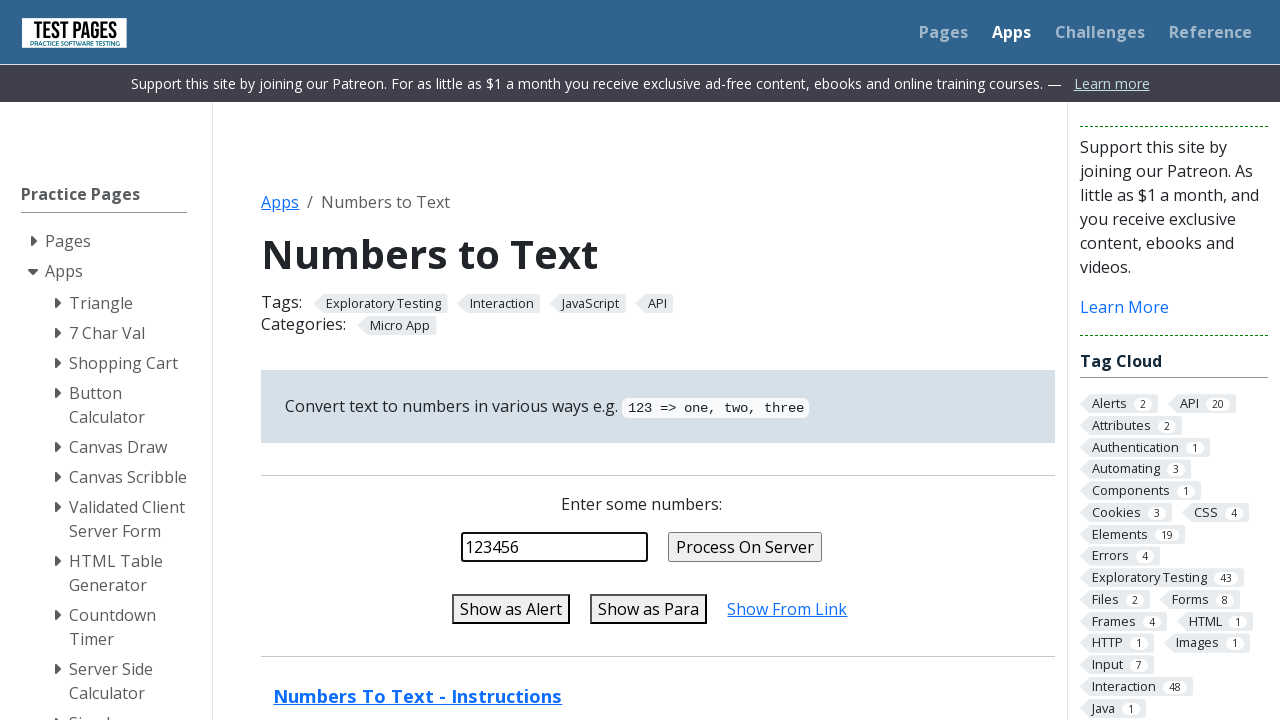

Clicked 'show as paragraph' button at (649, 609) on #show-as-para
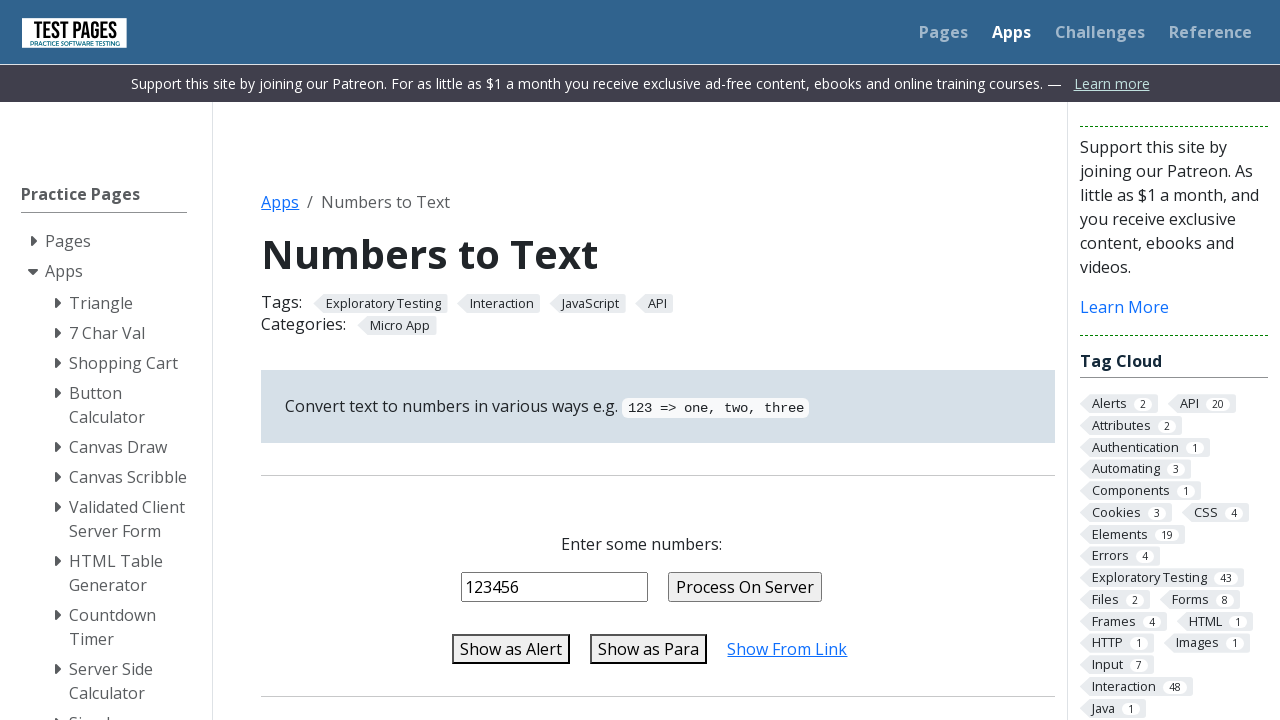

Message element became visible after explicit wait
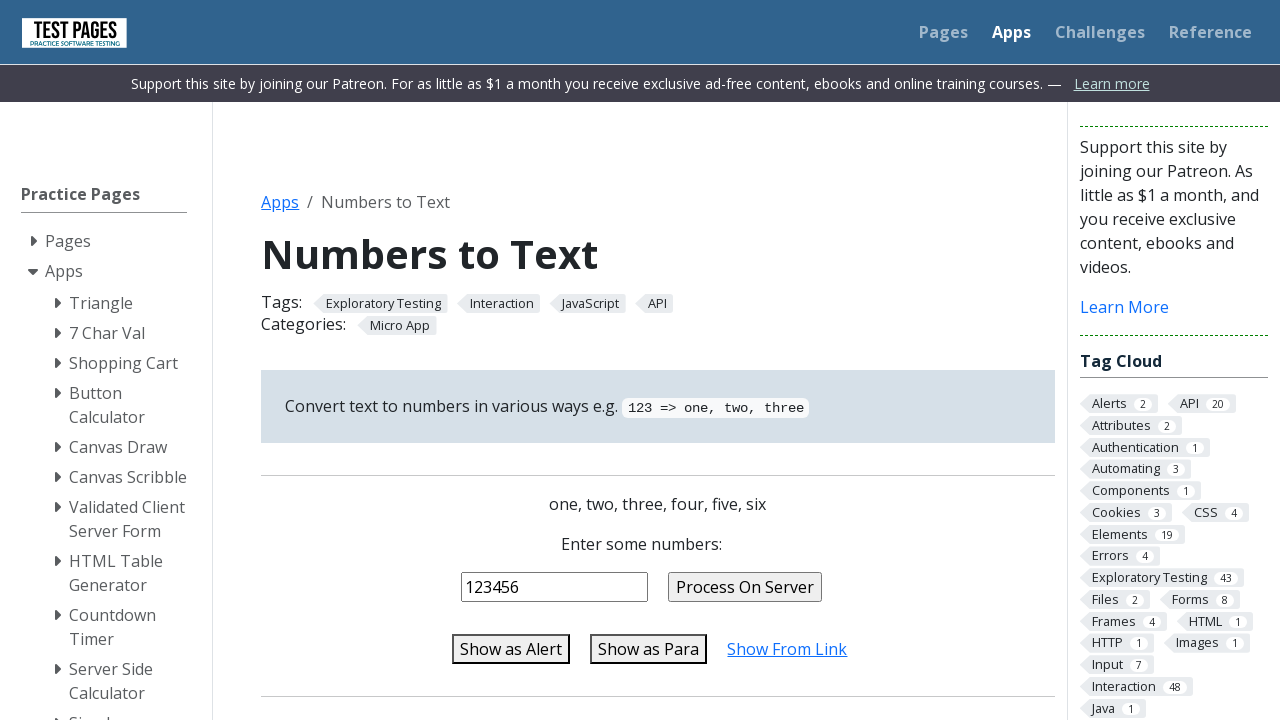

Located message element
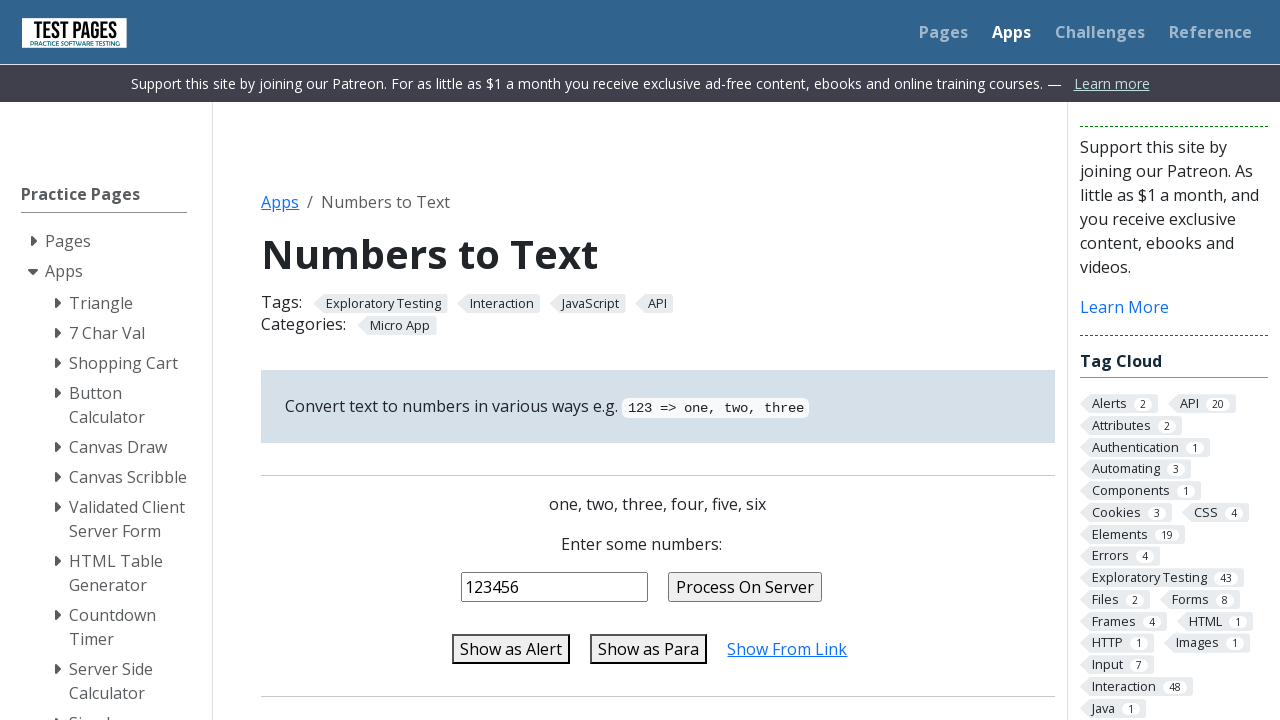

Verified message text matches expected content: 'one, two, three, four, five, six'
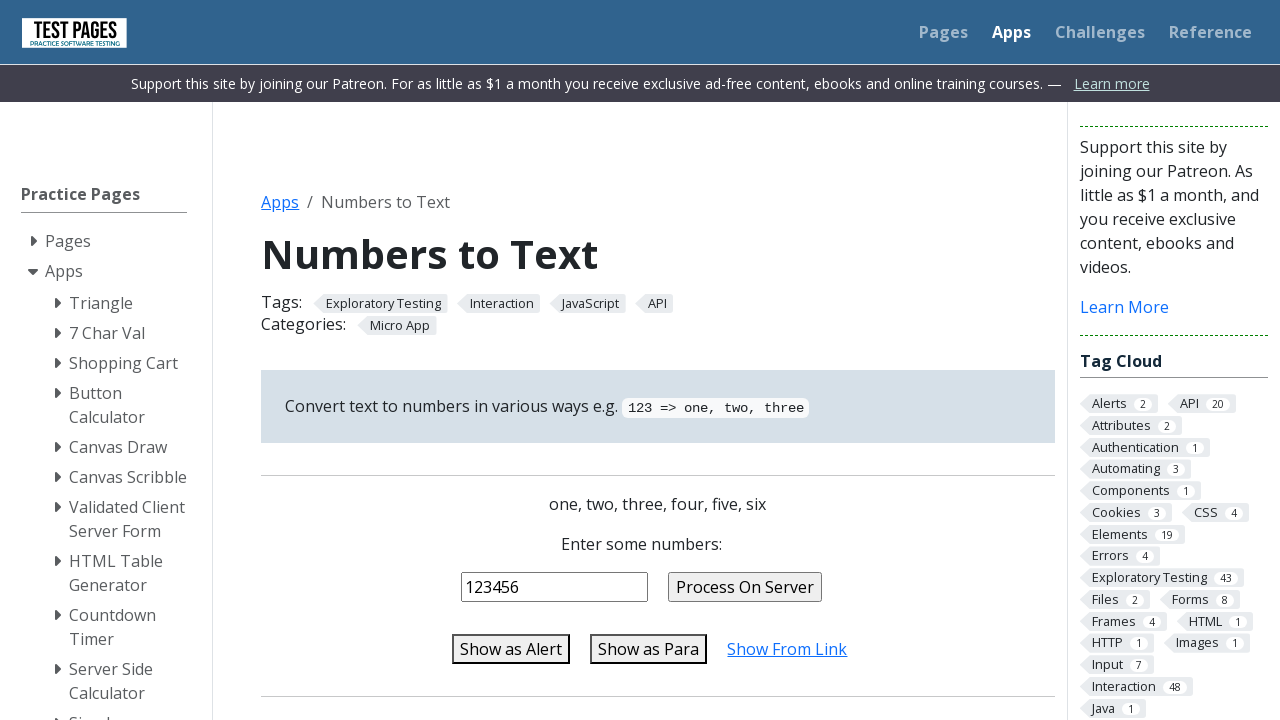

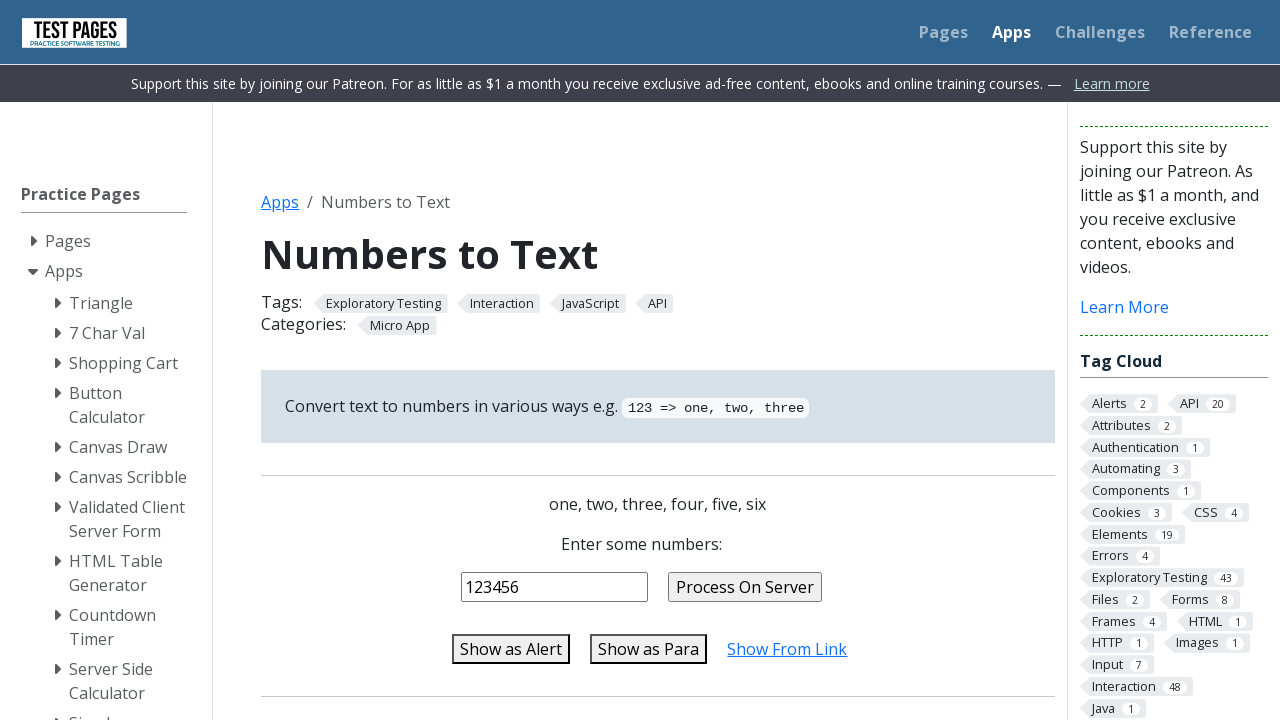